Navigates to a climbing shoes product listing page and verifies that products are displayed, then clicks on a product to view its details page and checks for size availability elements.

Starting URL: https://rockrun.com/collections/climbing-shoes

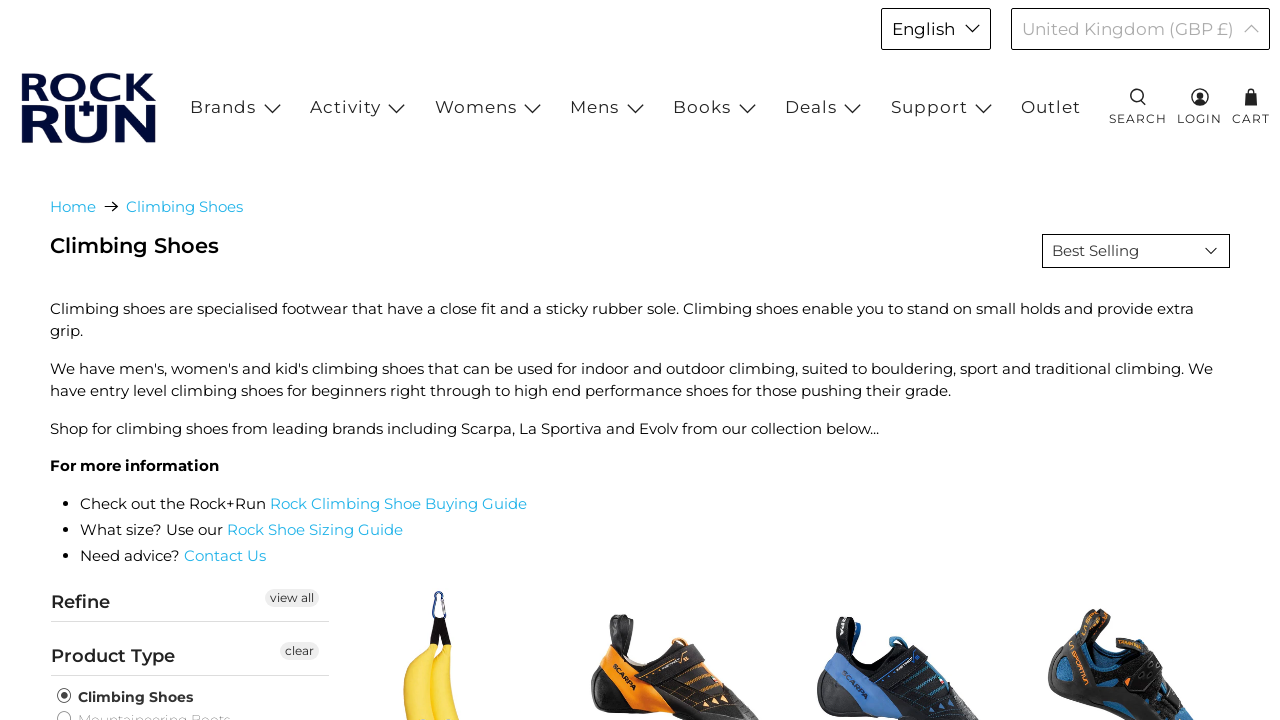

Waited for product listings to load on climbing shoes page
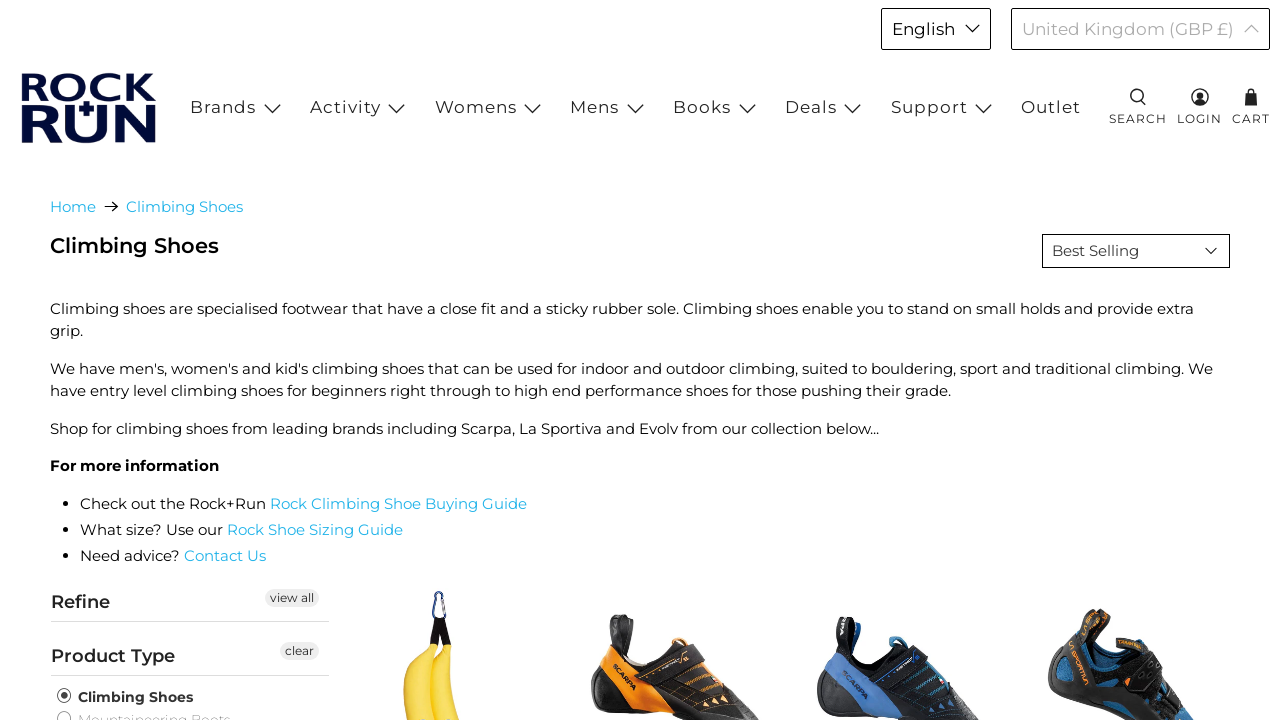

Retrieved all product elements from the listing
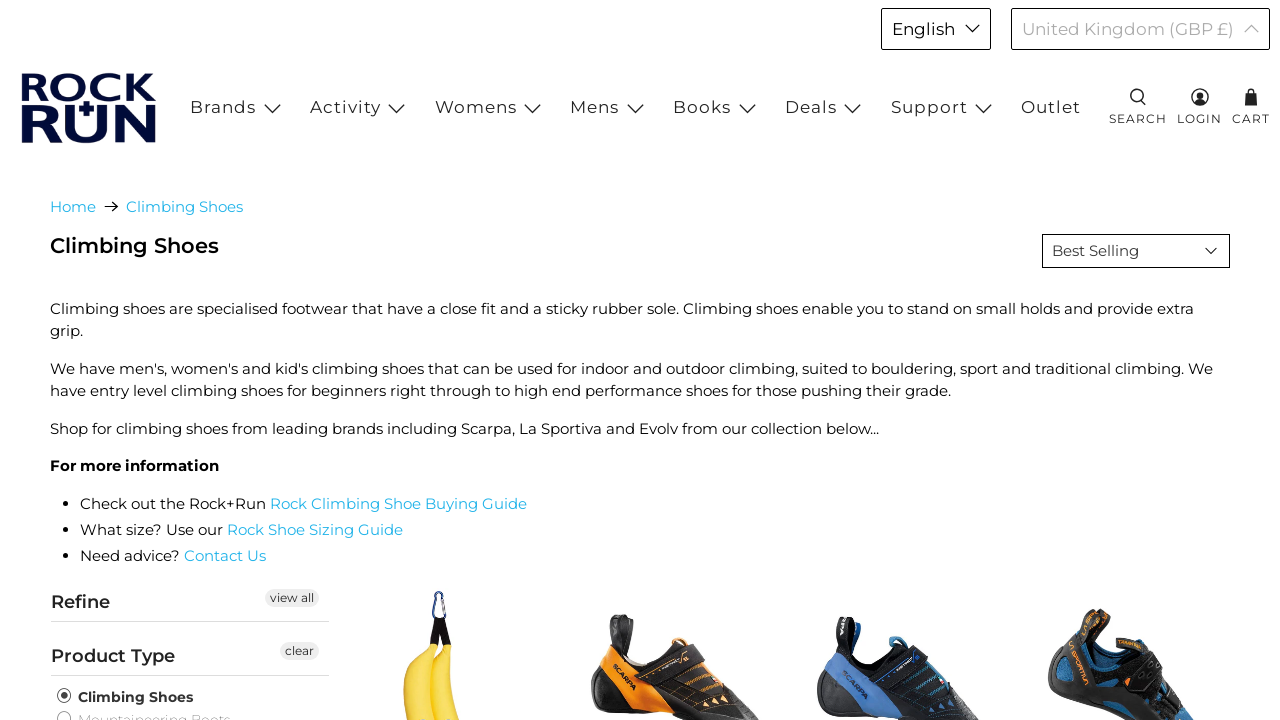

Clicked on the first product to view its details at (452, 618) on .product-wrap a >> nth=0
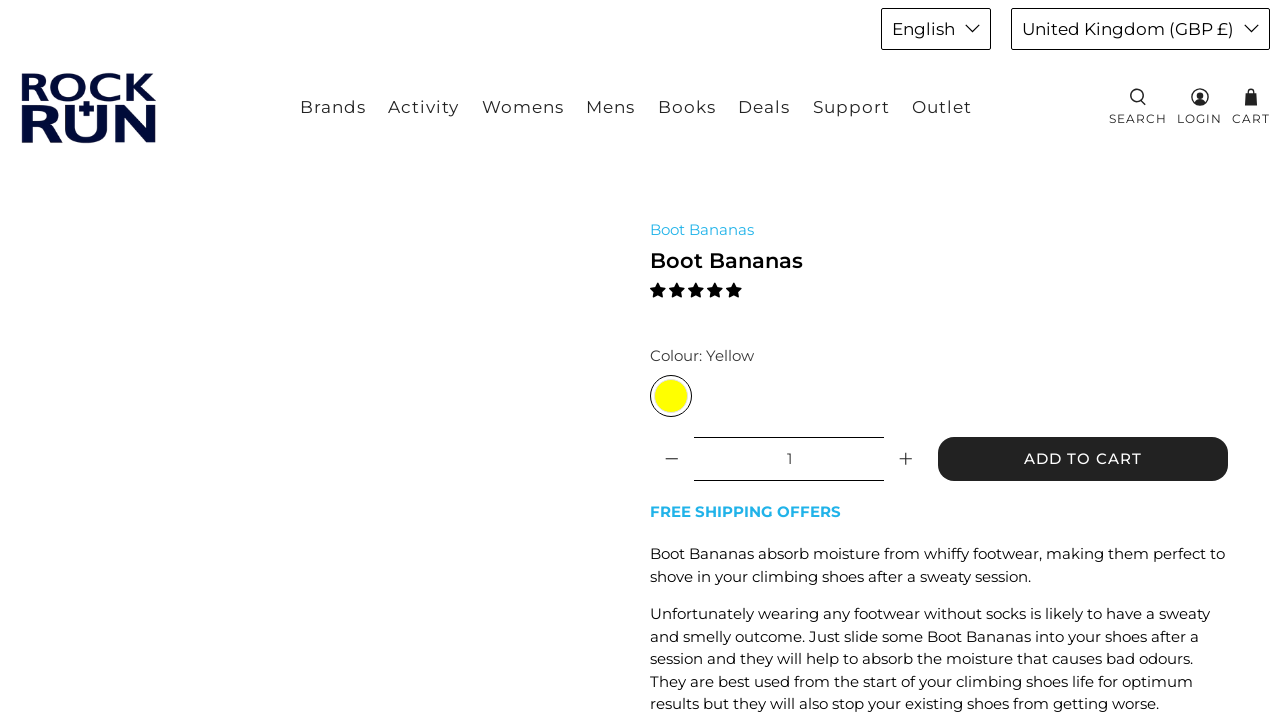

Verified size availability elements are present on product detail page
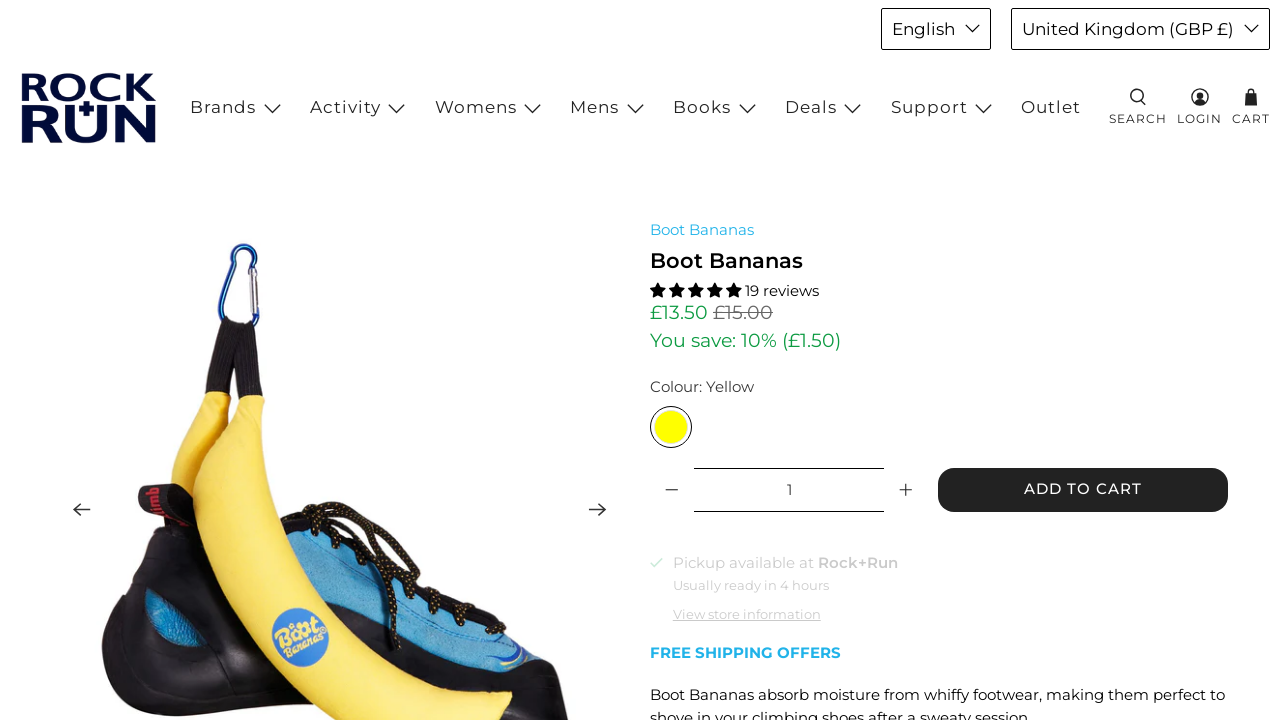

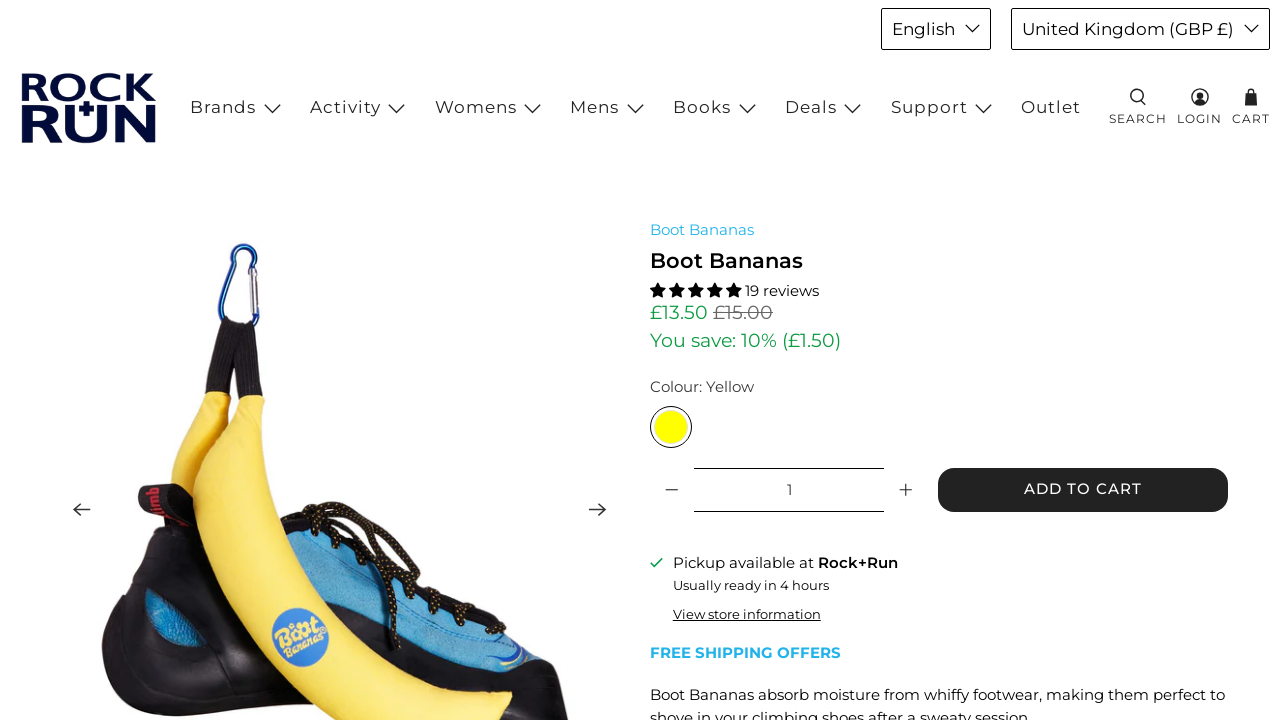